Tests dynamic loading Example 2 by clicking through navigation and waiting for content to load

Starting URL: https://the-internet.herokuapp.com/

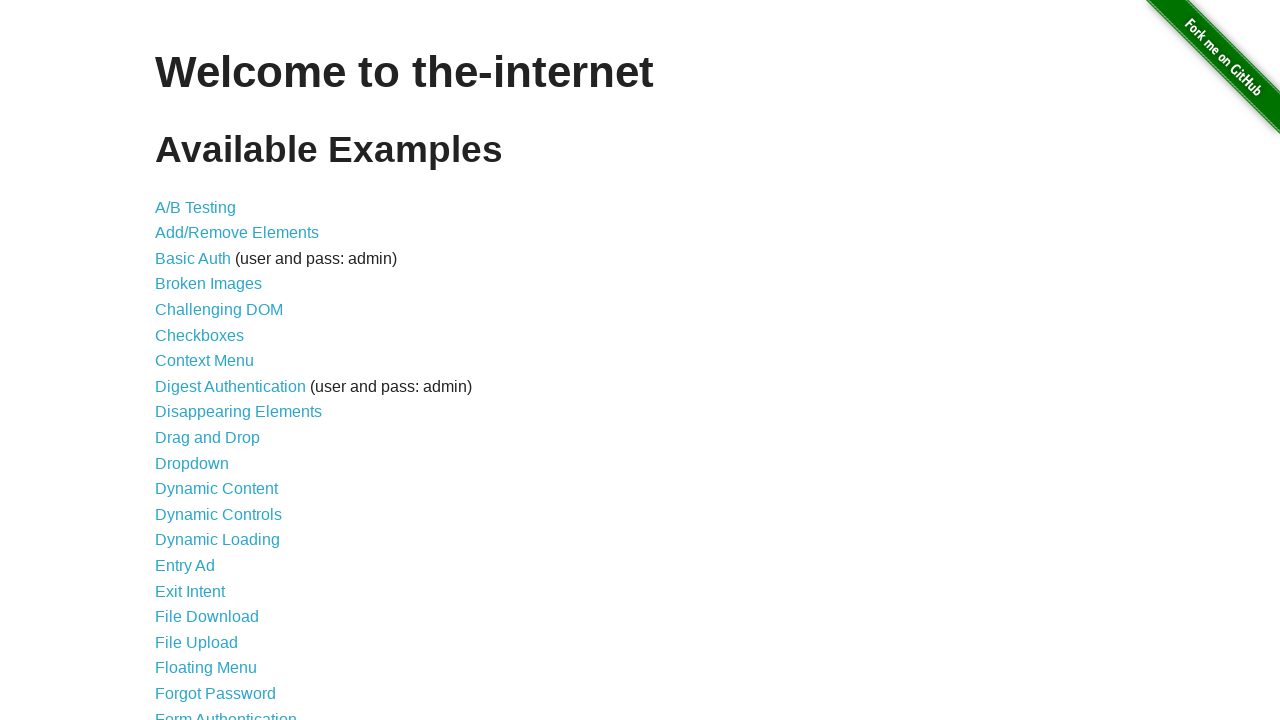

Clicked Dynamic Loading link at (218, 540) on a[href='/dynamic_loading']
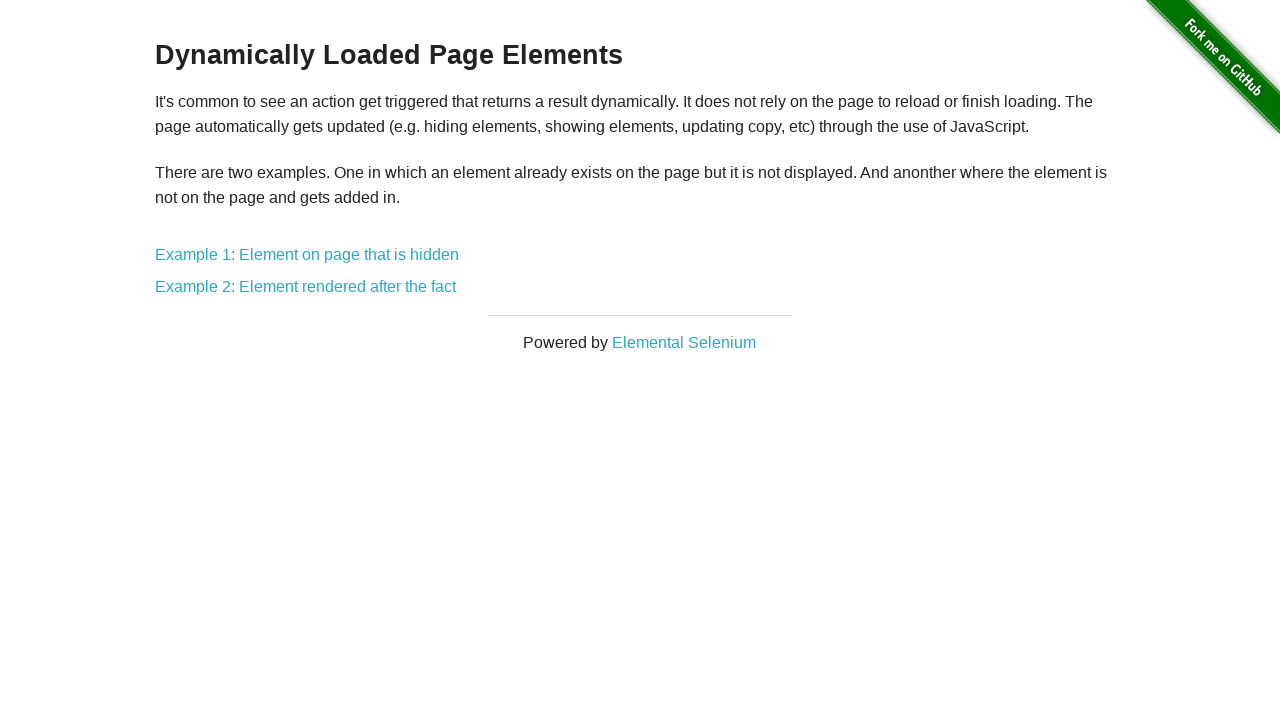

Clicked Example 2 link at (306, 287) on a[href='/dynamic_loading/2']
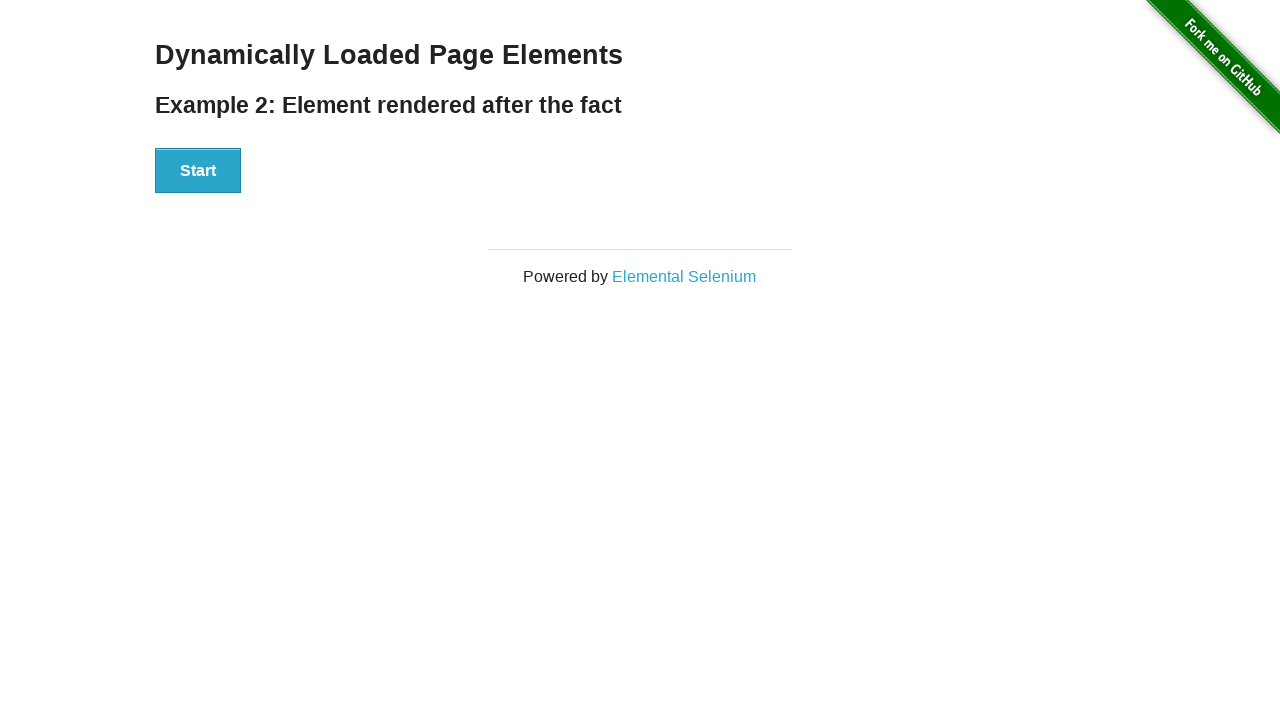

Clicked Start button to trigger dynamic loading at (198, 171) on button
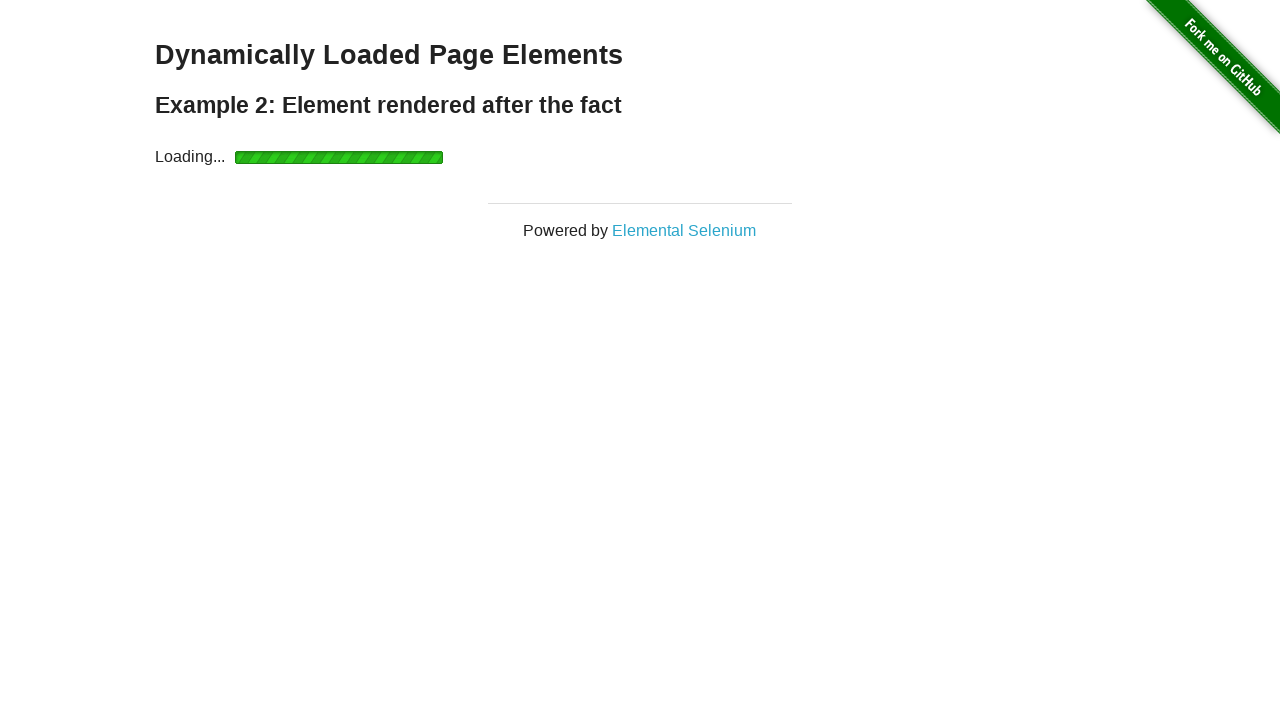

Waited for and verified 'Hello World' text appeared in #finish element
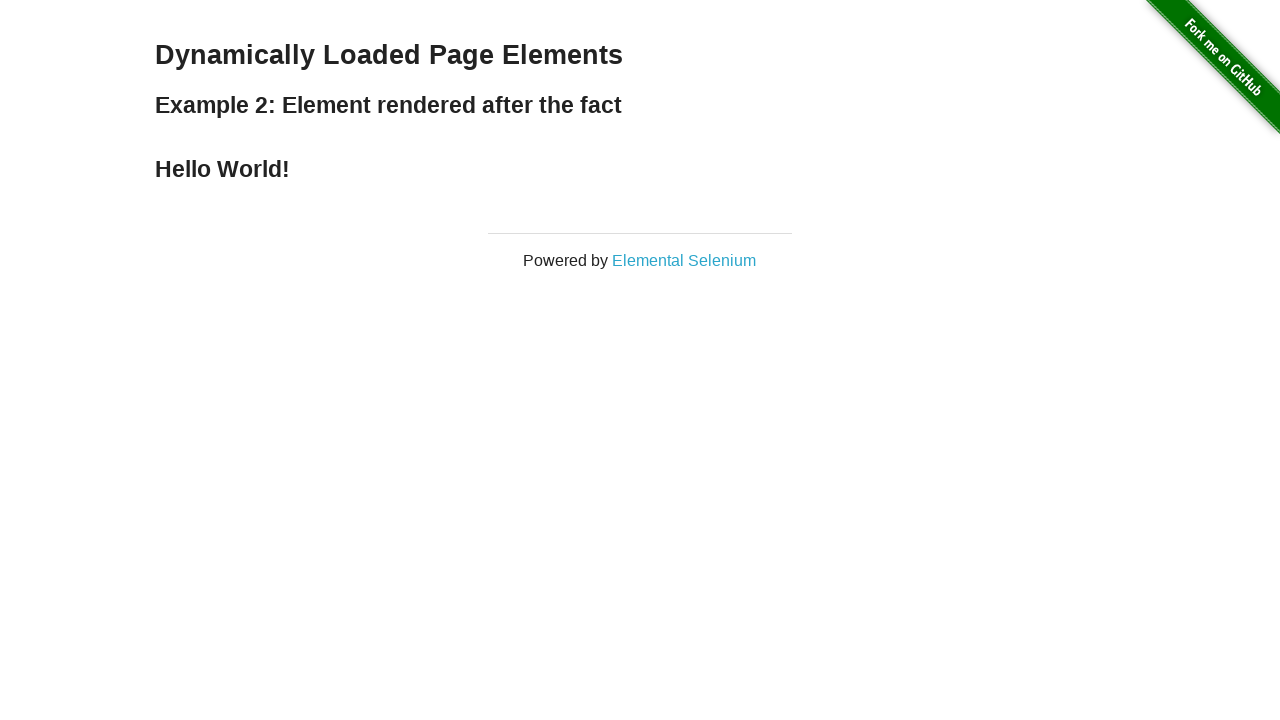

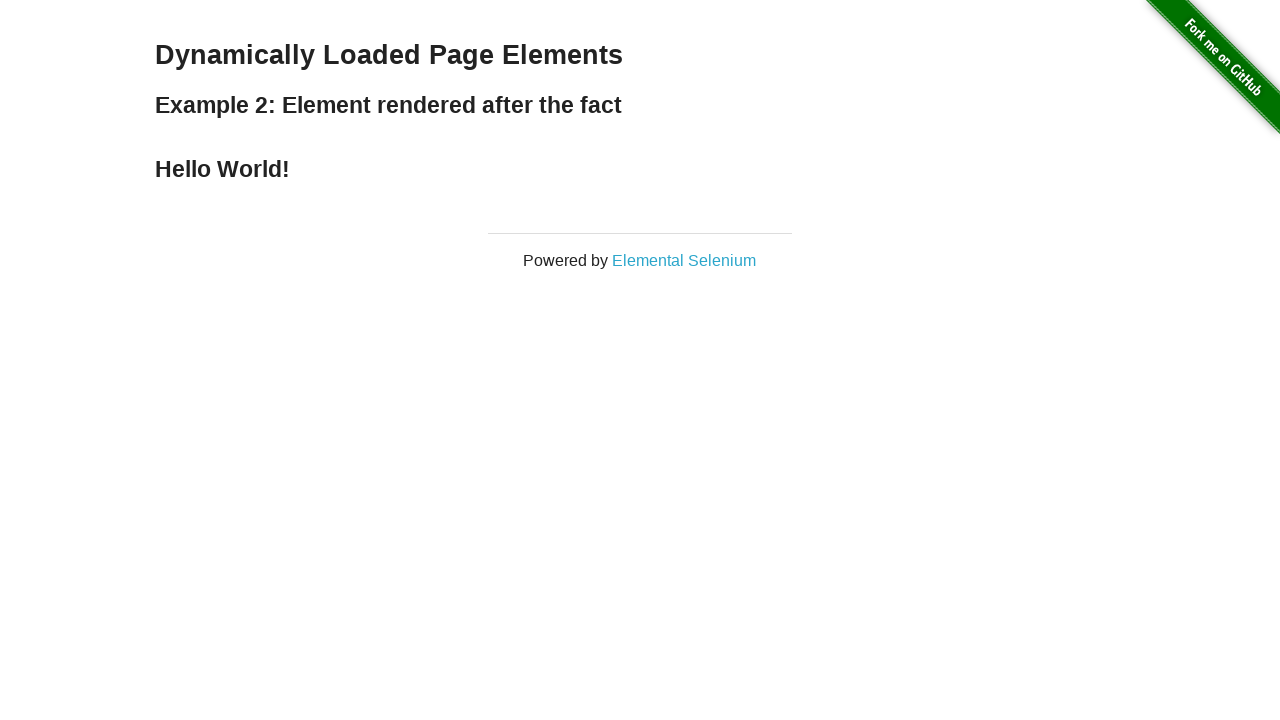